Tests autocomplete functionality by typing partial text, selecting a suggestion from the dropdown, and verifying the selection

Starting URL: https://www.rahulshettyacademy.com/AutomationPractice/

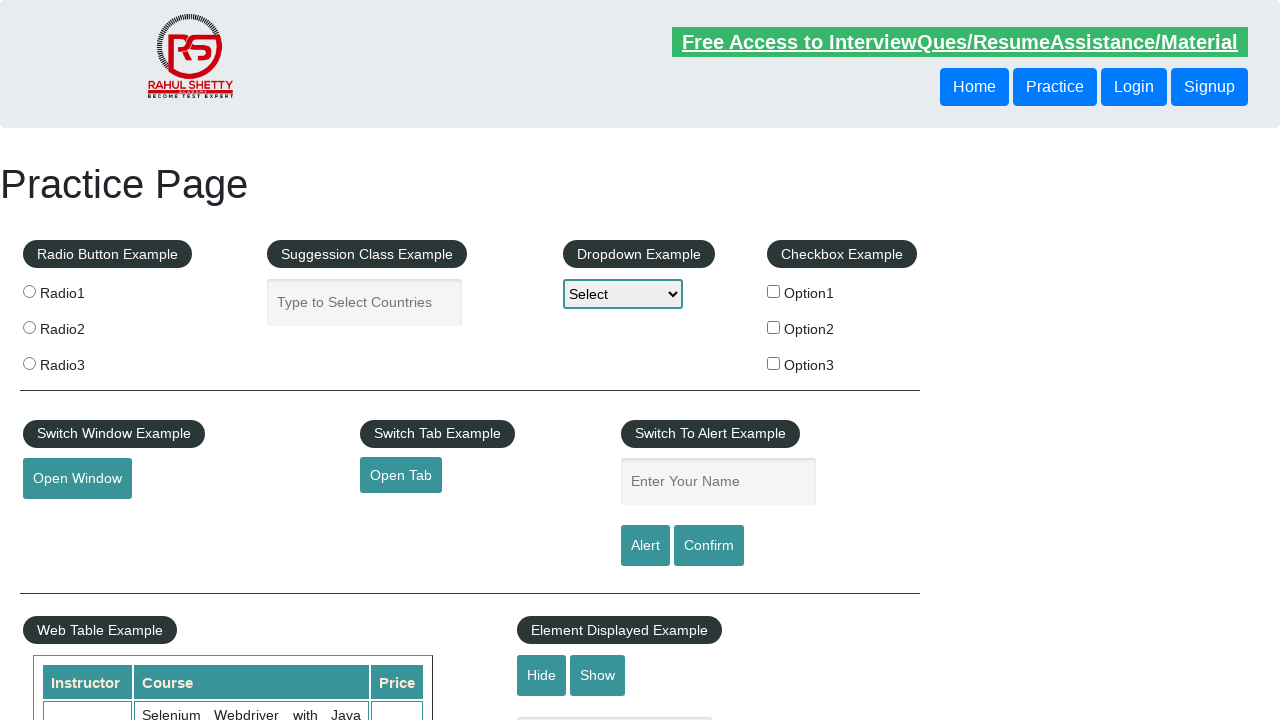

Typed 'ind' in autocomplete field on input#autocomplete
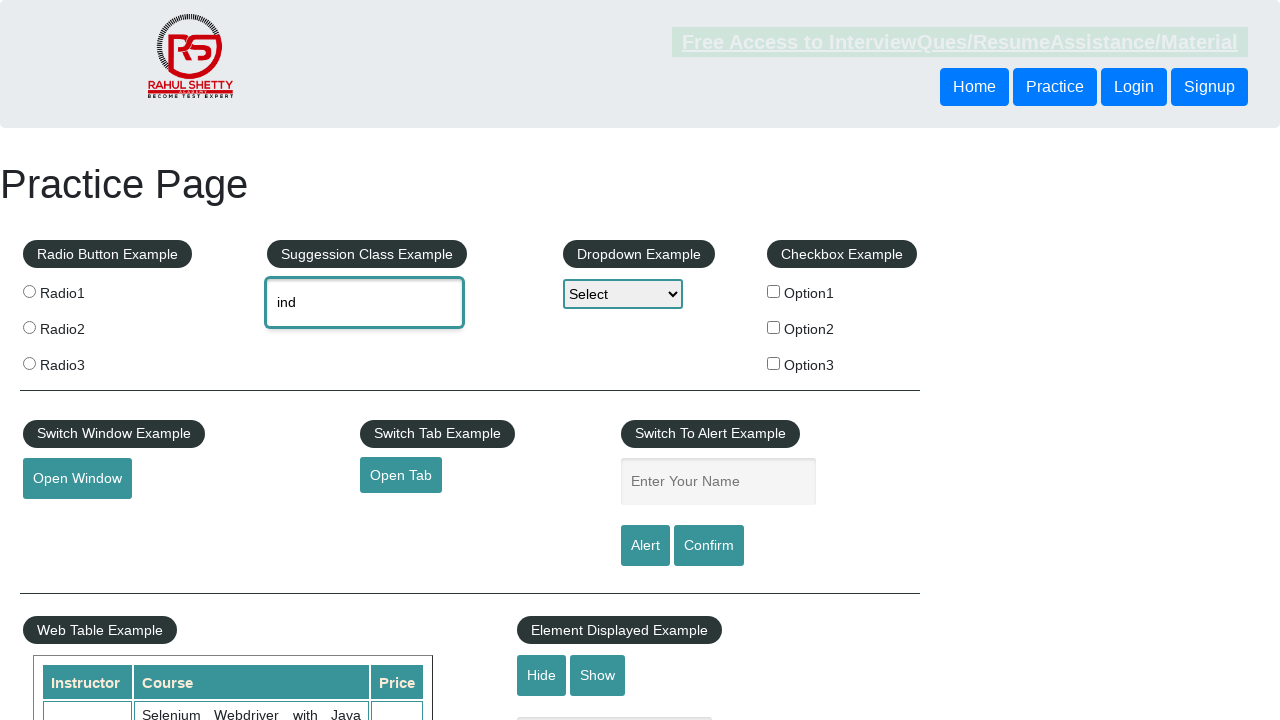

Waited for autocomplete dropdown suggestion to become visible
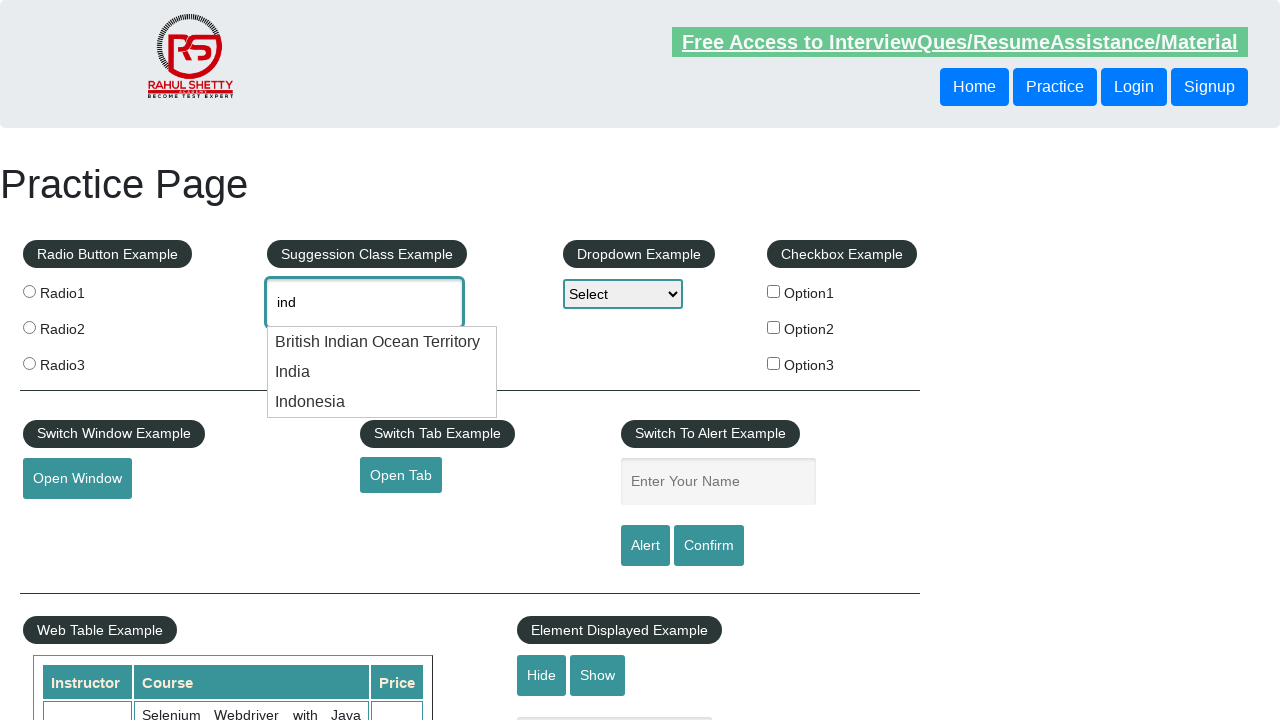

Selected 'India' from the autocomplete dropdown at (382, 372) on ul#ui-id-1 li:nth-child(2)
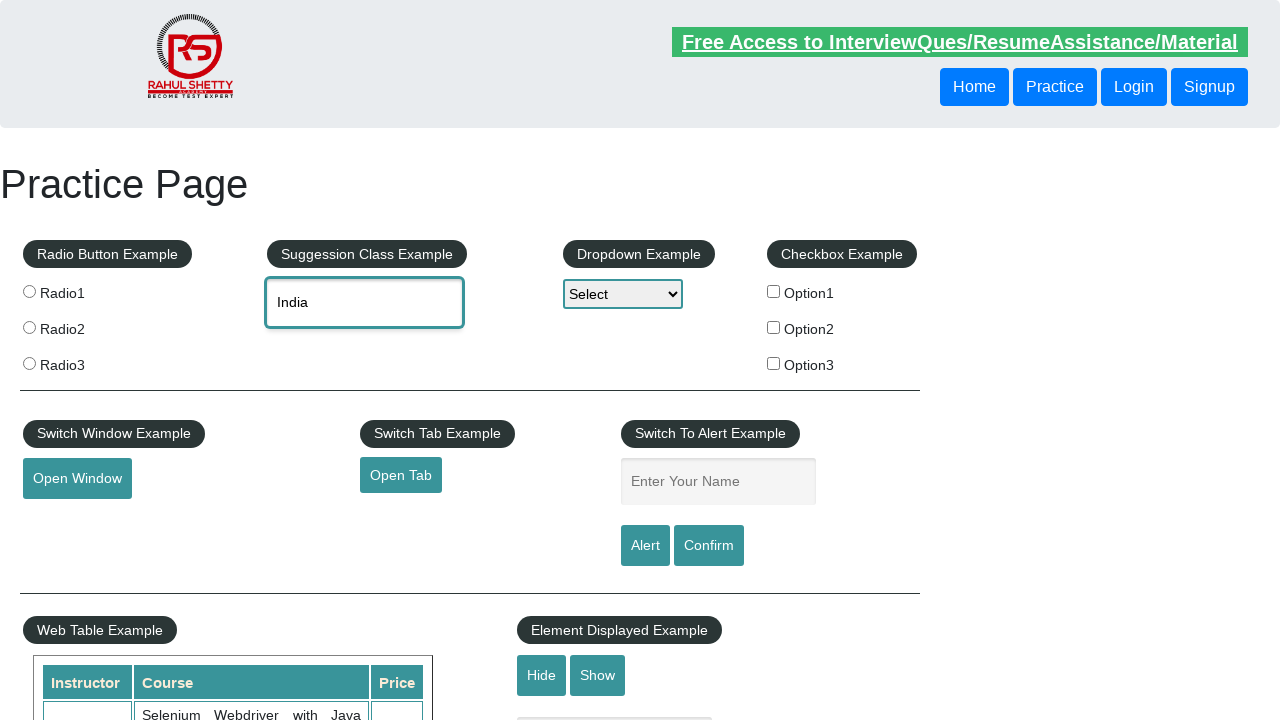

Clicked on 'Suggestion Class Example' legend at (367, 254) on legend:has-text('Suggession Class Example')
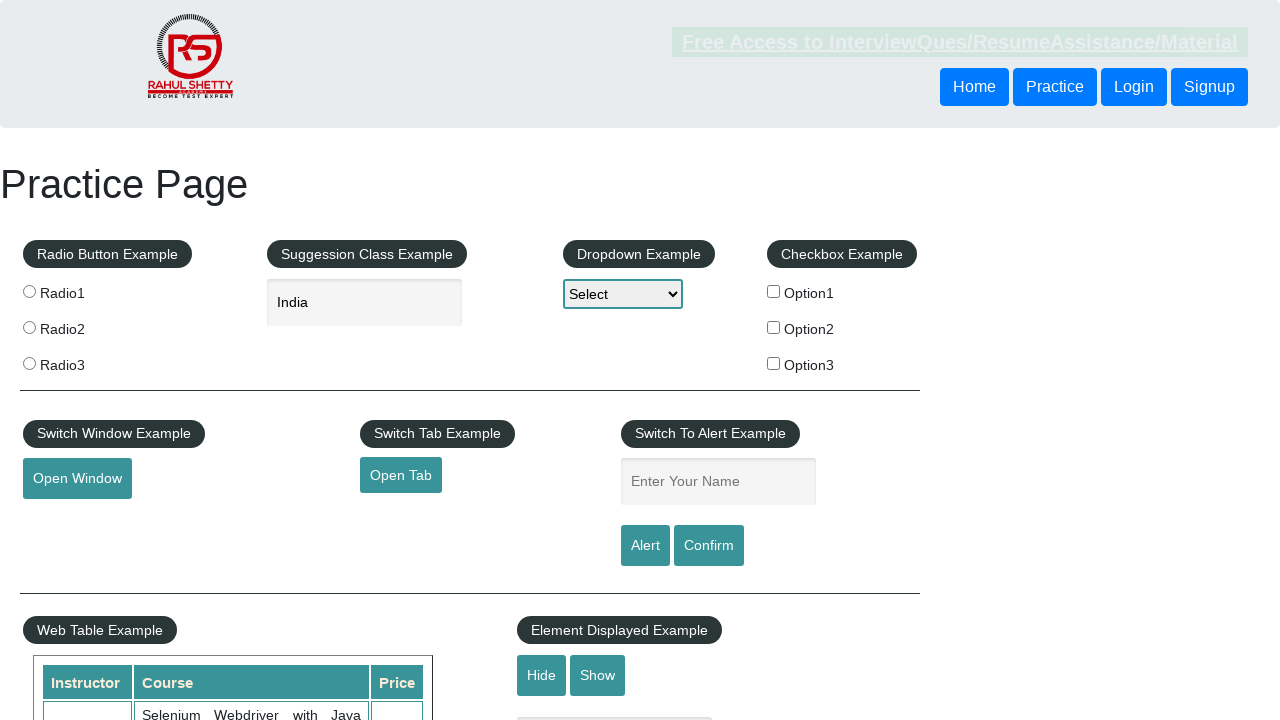

Retrieved selected value from input field: 'India'
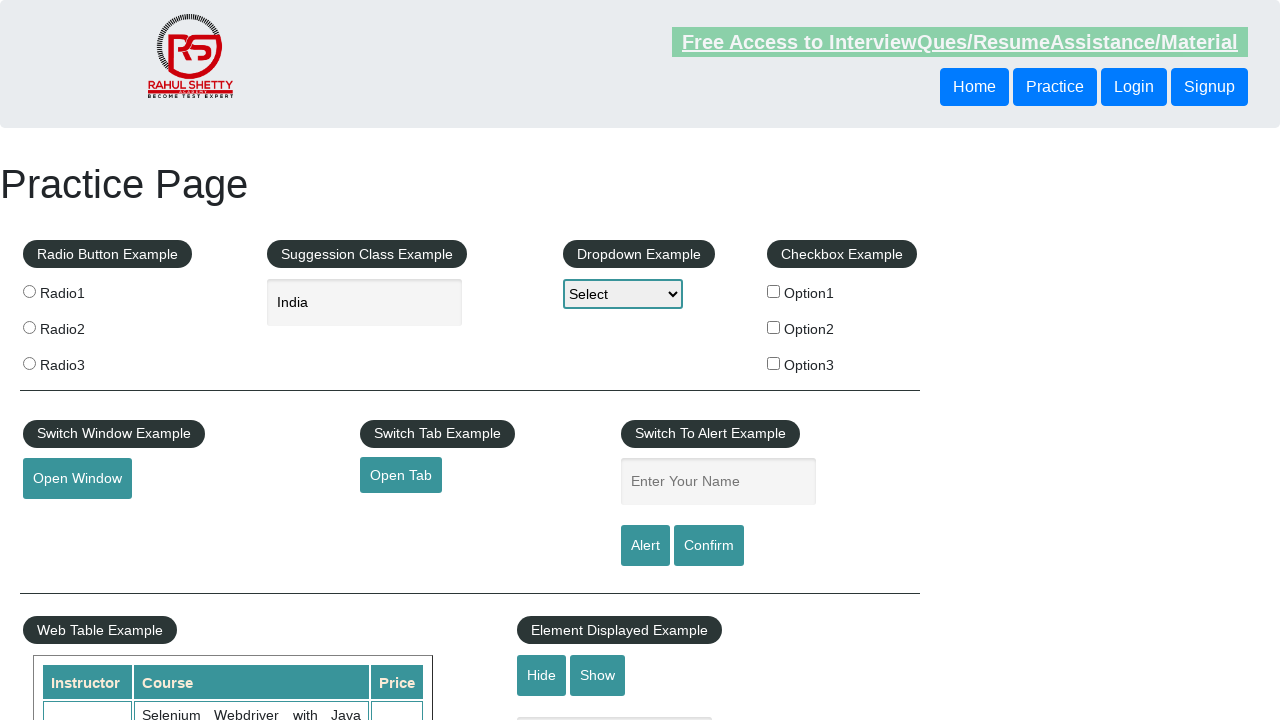

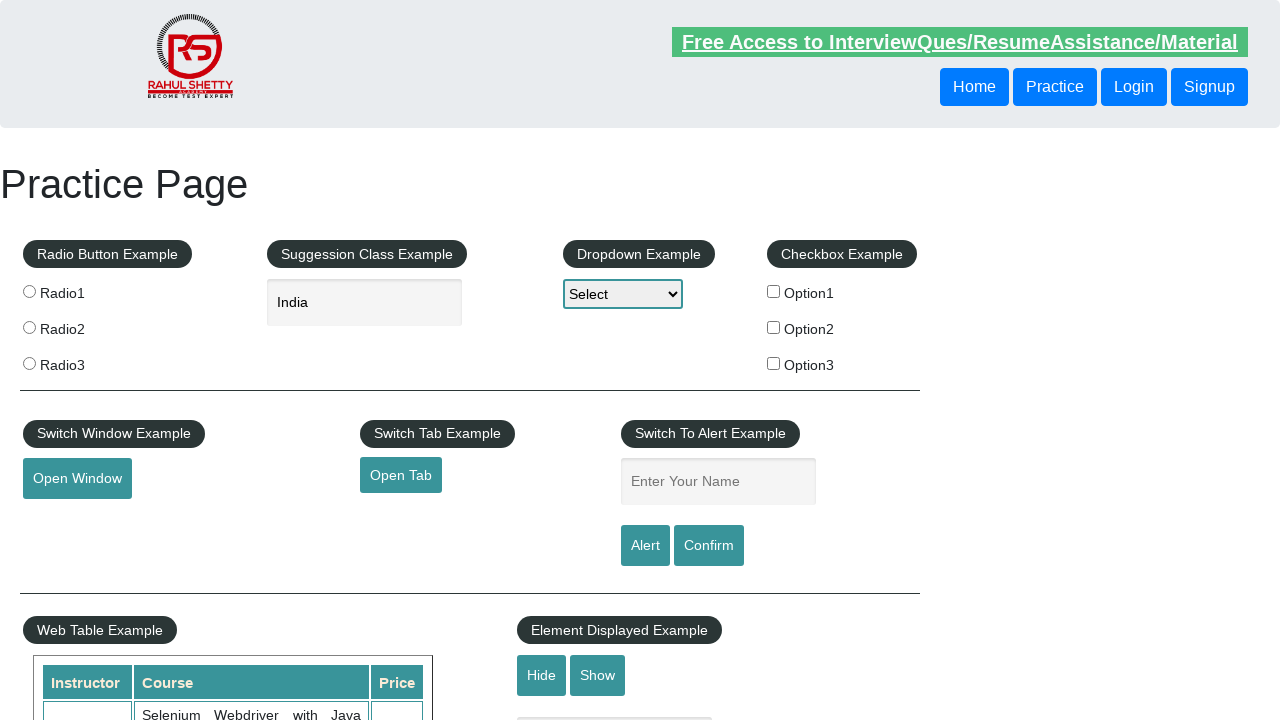